Extracts a URL from a table cell and navigates to that URL to retrieve the page title

Starting URL: https://the-internet.herokuapp.com/tables

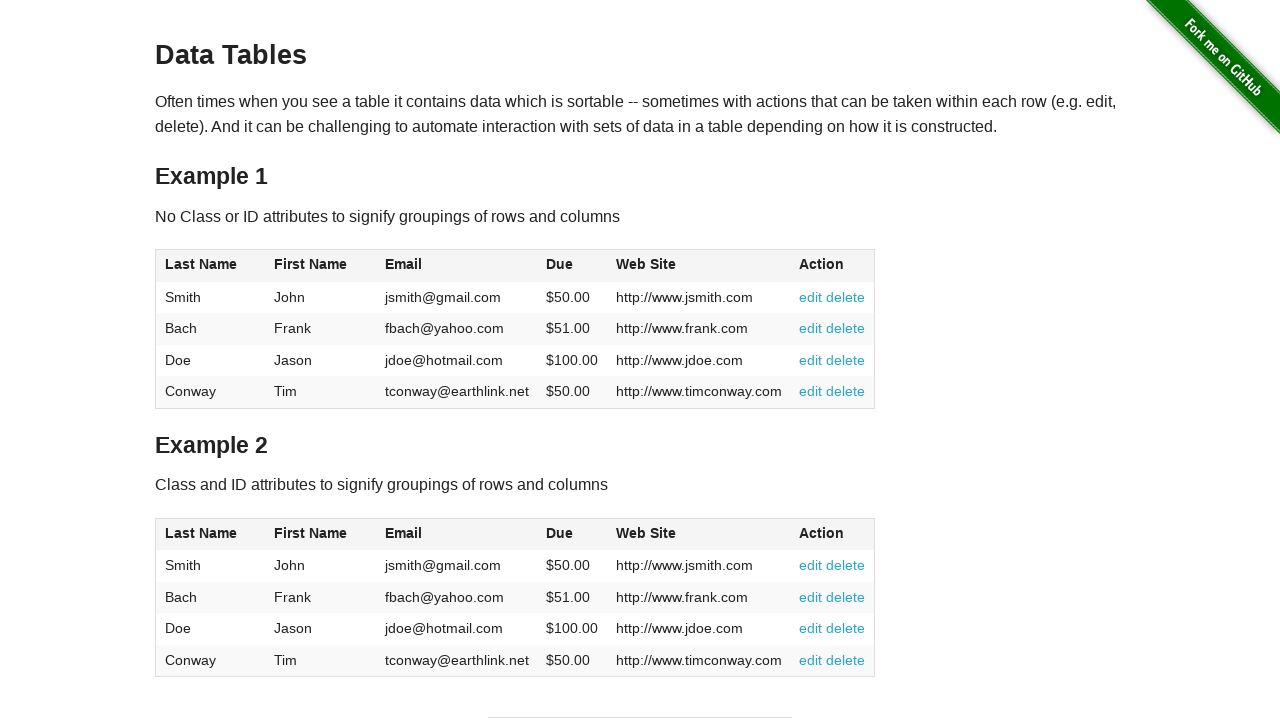

Extracted URL 'http://www.frank.com' from table cell
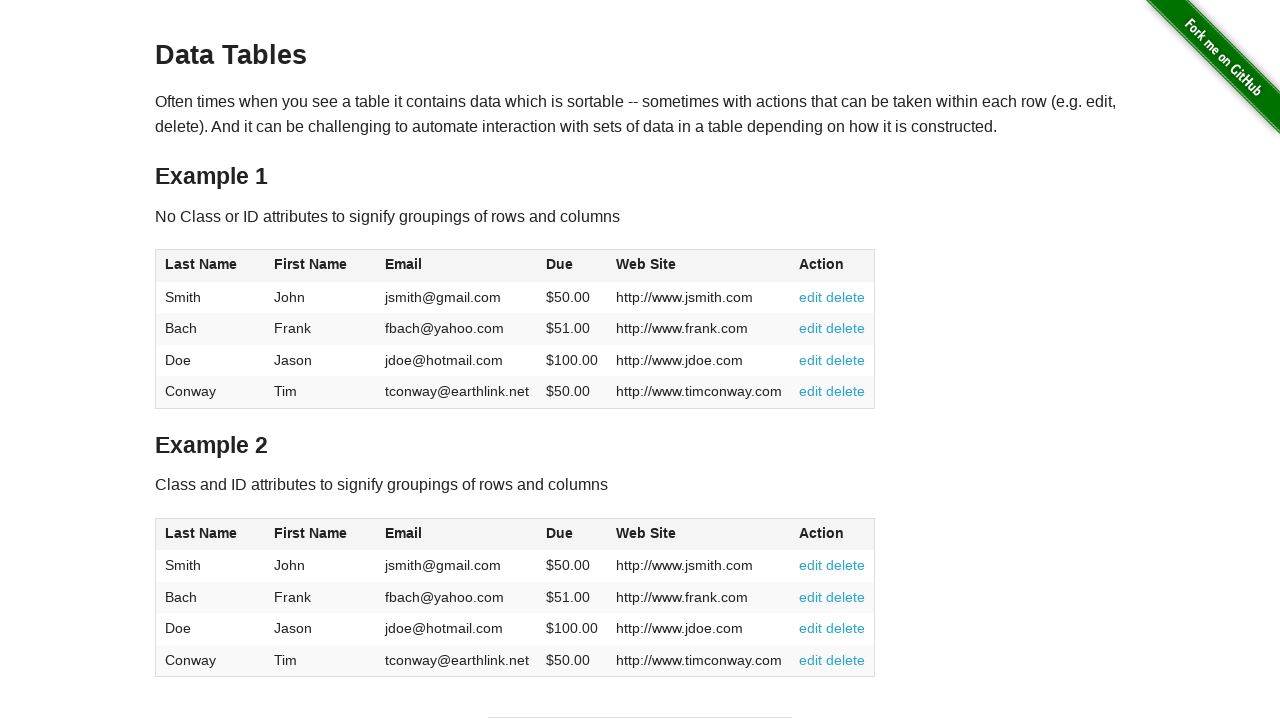

Navigated to extracted URL: http://www.frank.com
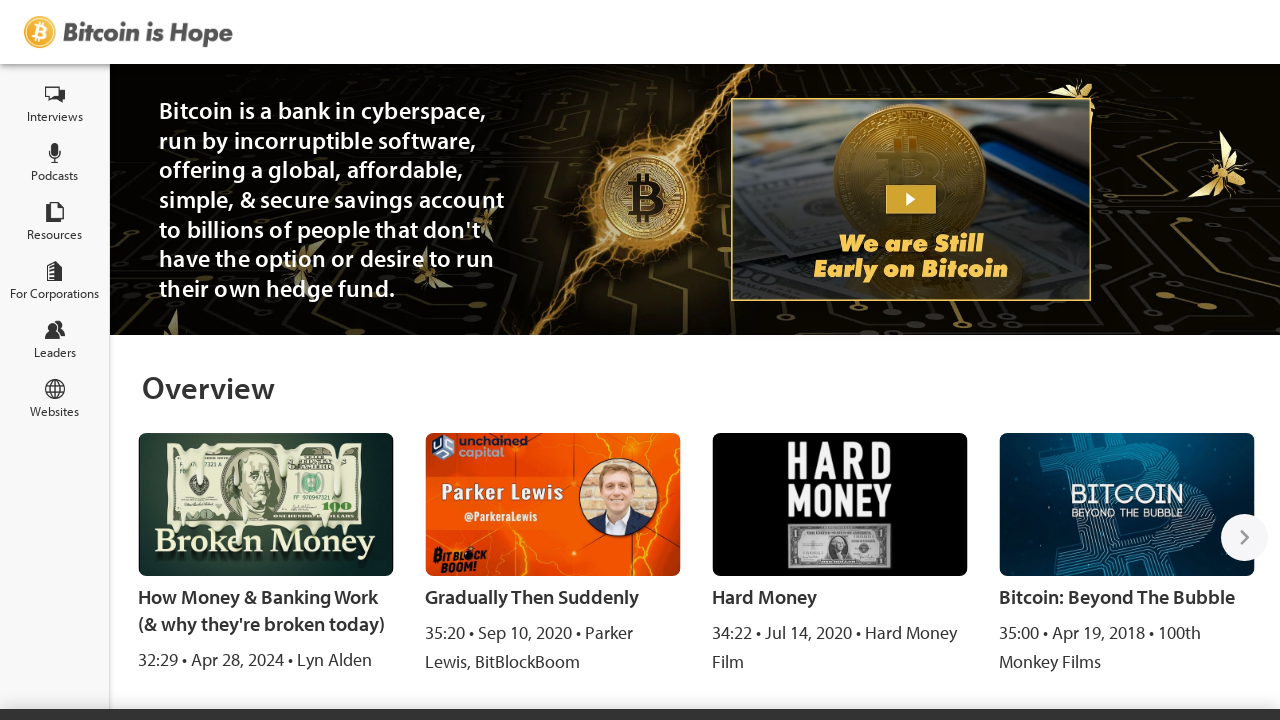

Retrieved page title: Bitcoin is Hope
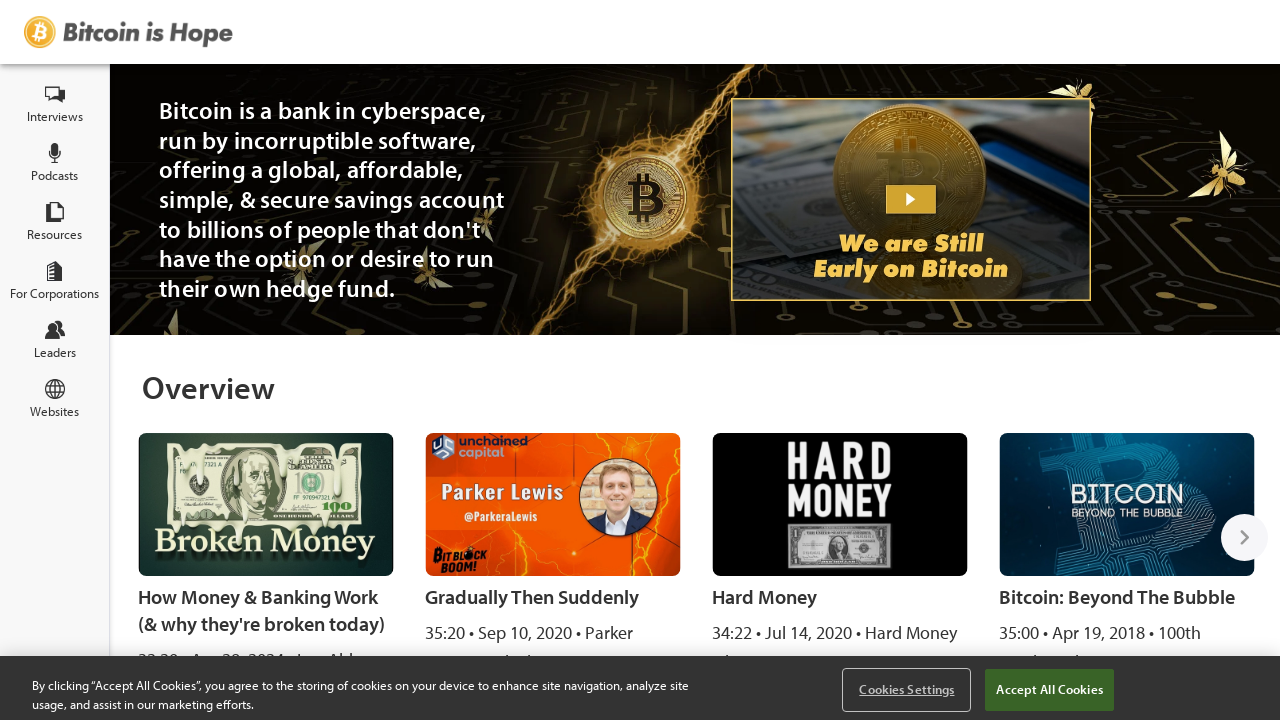

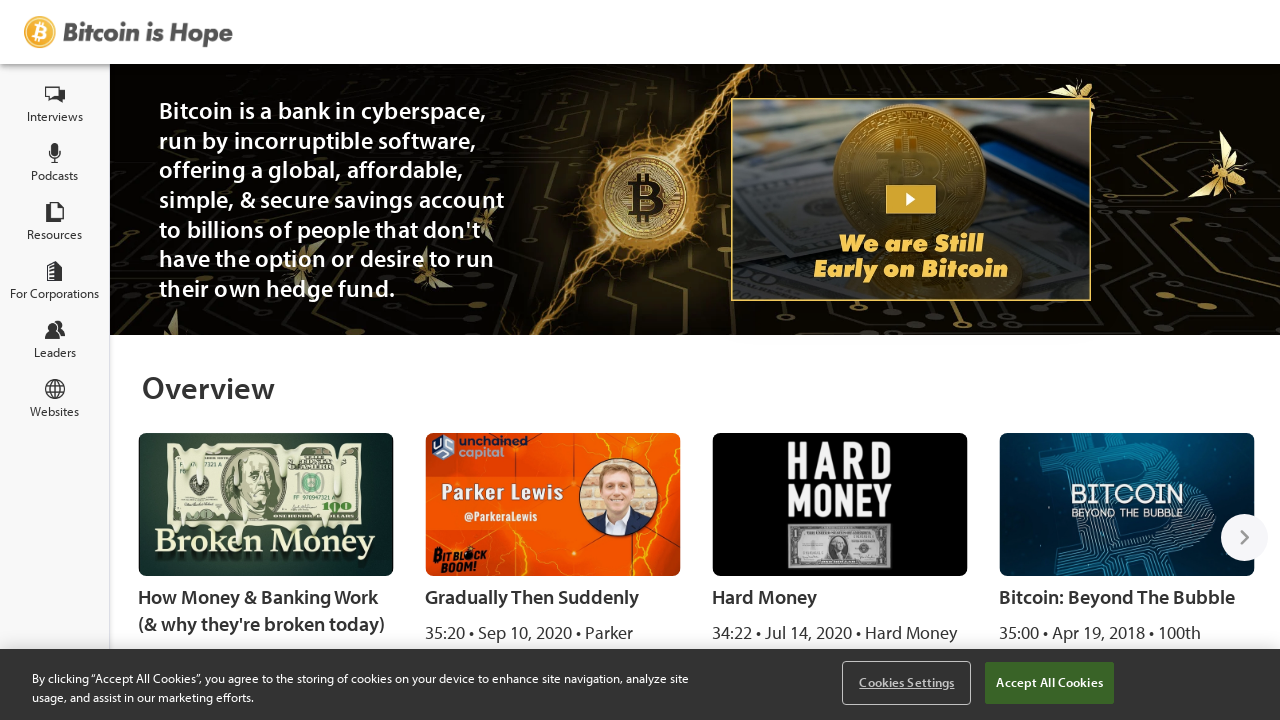